Tests JavaScript prompt dialog by clicking the prompt button, entering text, accepting the dialog, and verifying the entered text appears in the result

Starting URL: https://the-internet.herokuapp.com/

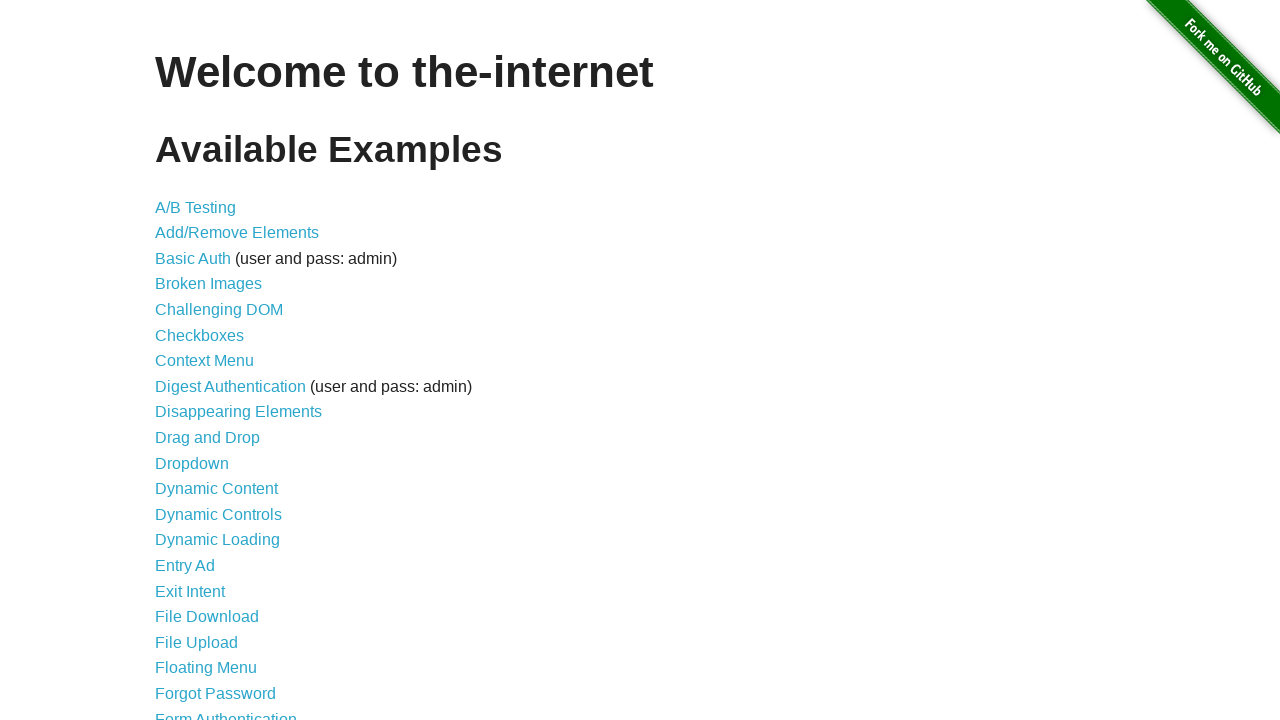

Clicked JavaScript Alerts link to navigate to test page at (214, 361) on a[href='/javascript_alerts']
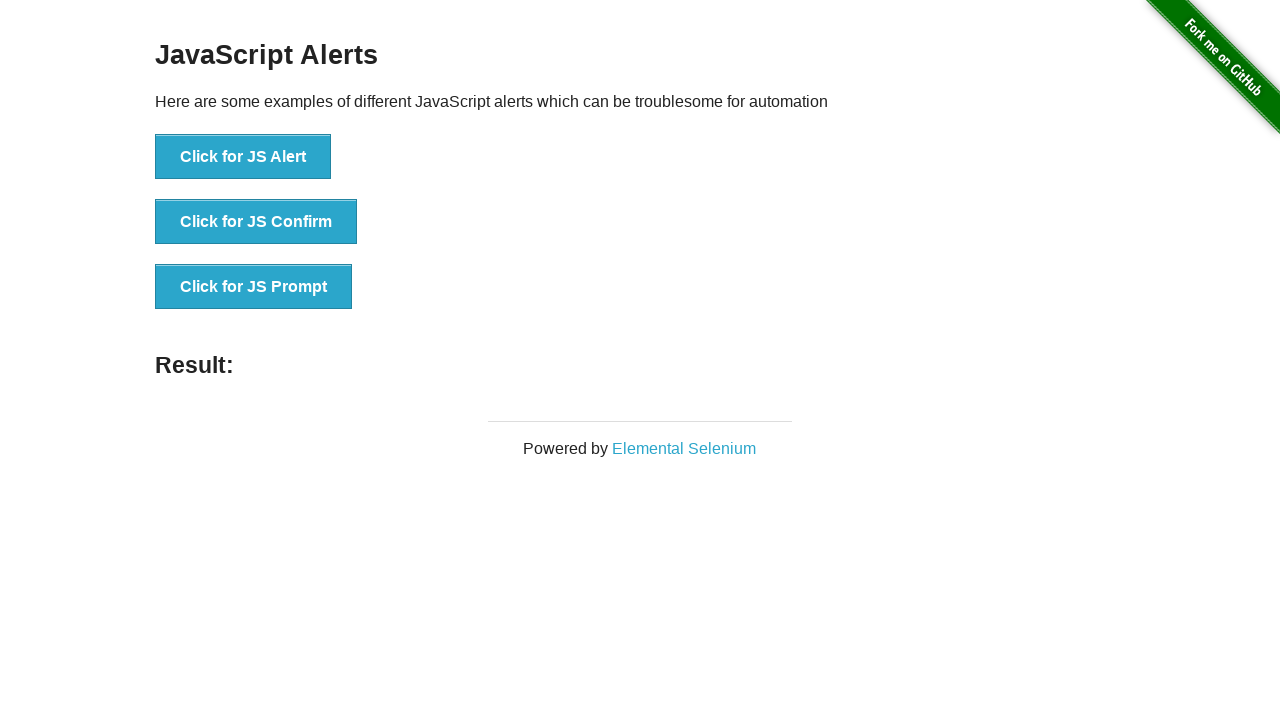

Set up dialog handler to accept prompt with text 'Hello world'
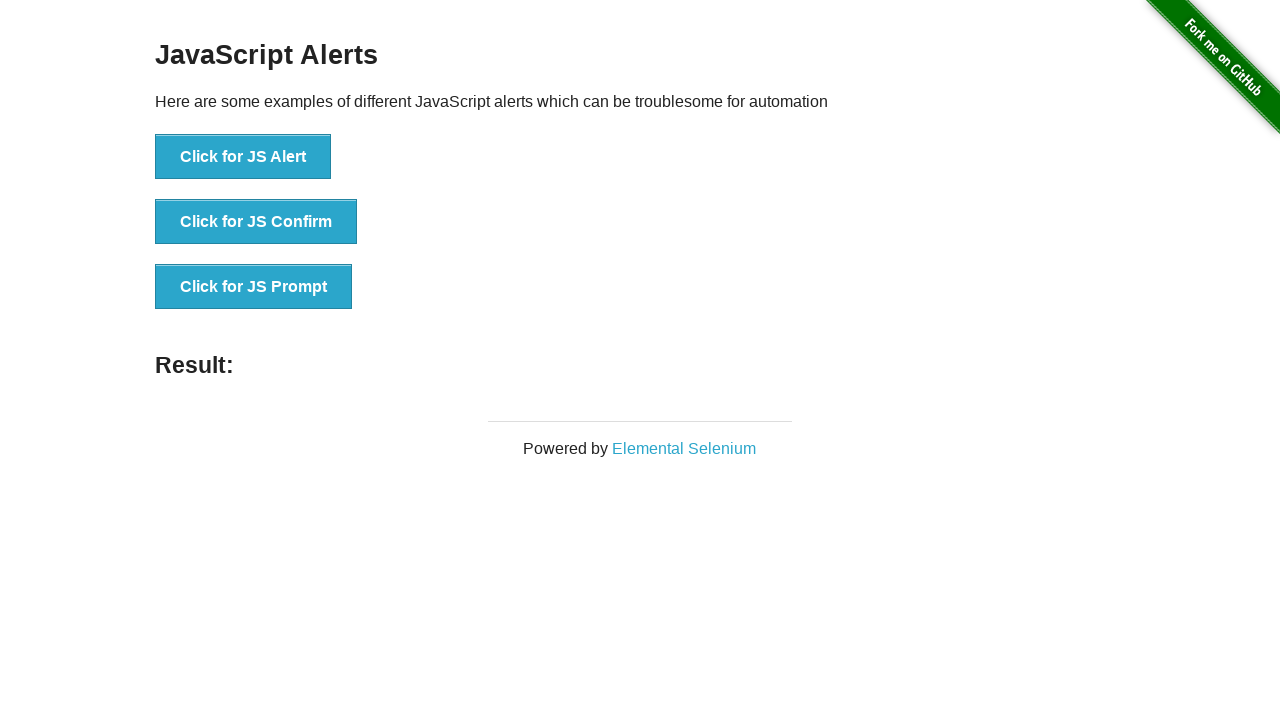

Clicked button to trigger JavaScript prompt dialog at (254, 287) on button[onclick='jsPrompt()']
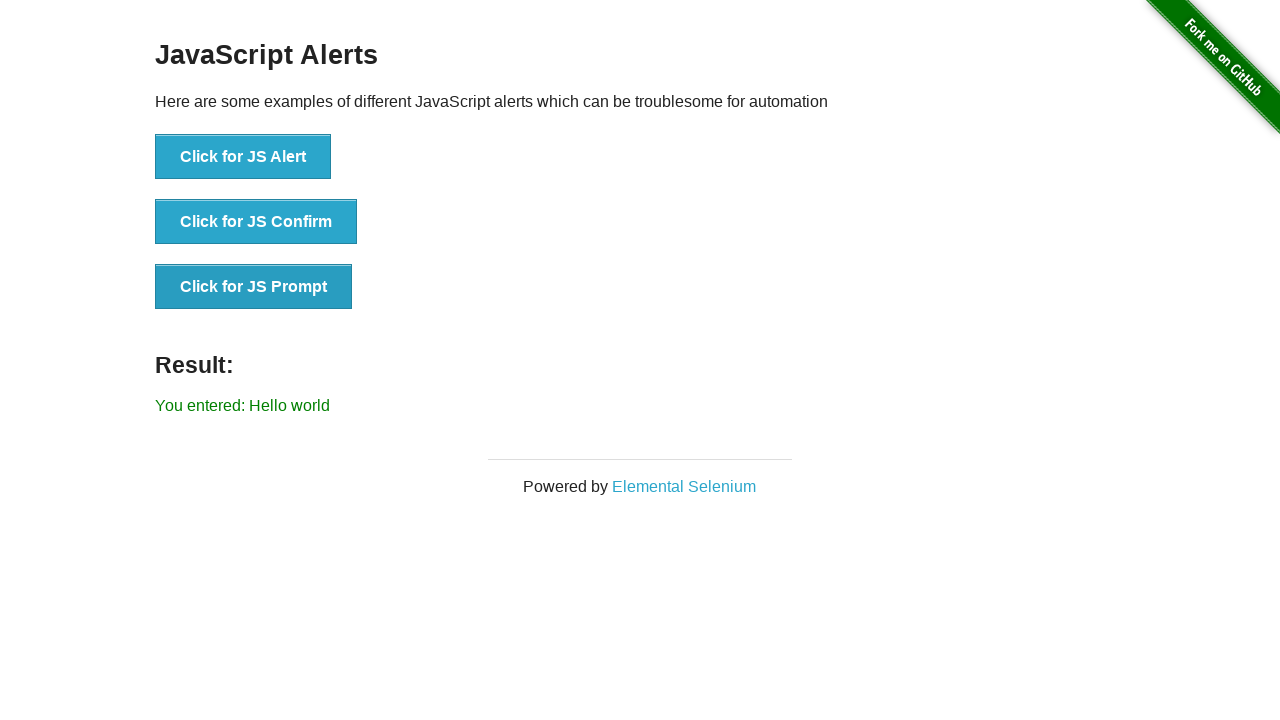

Result text appeared on the page
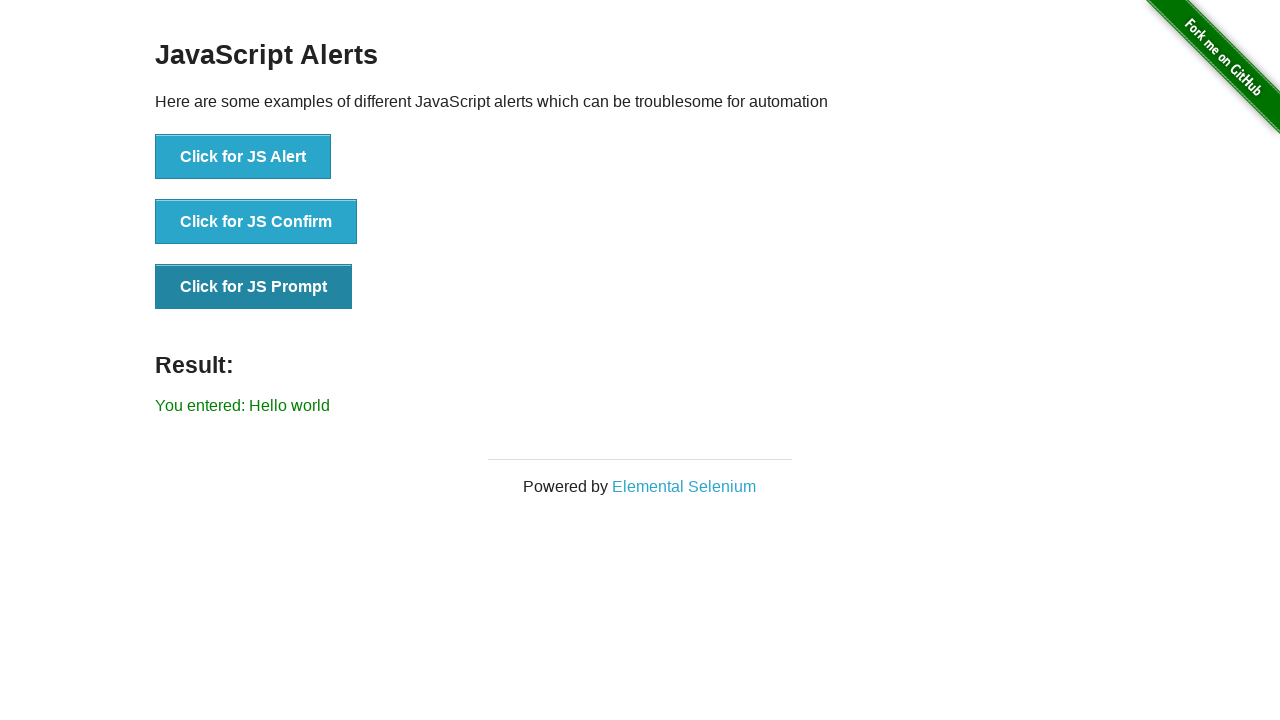

Retrieved result text to verify prompt input was processed
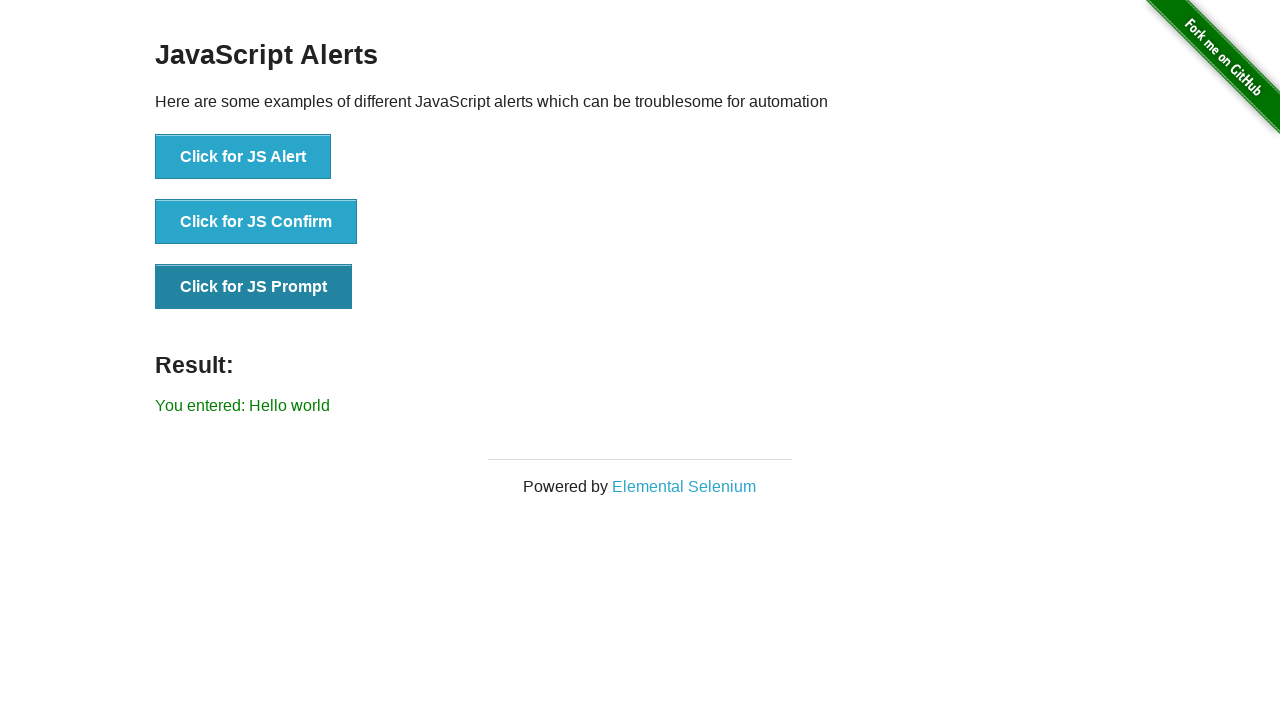

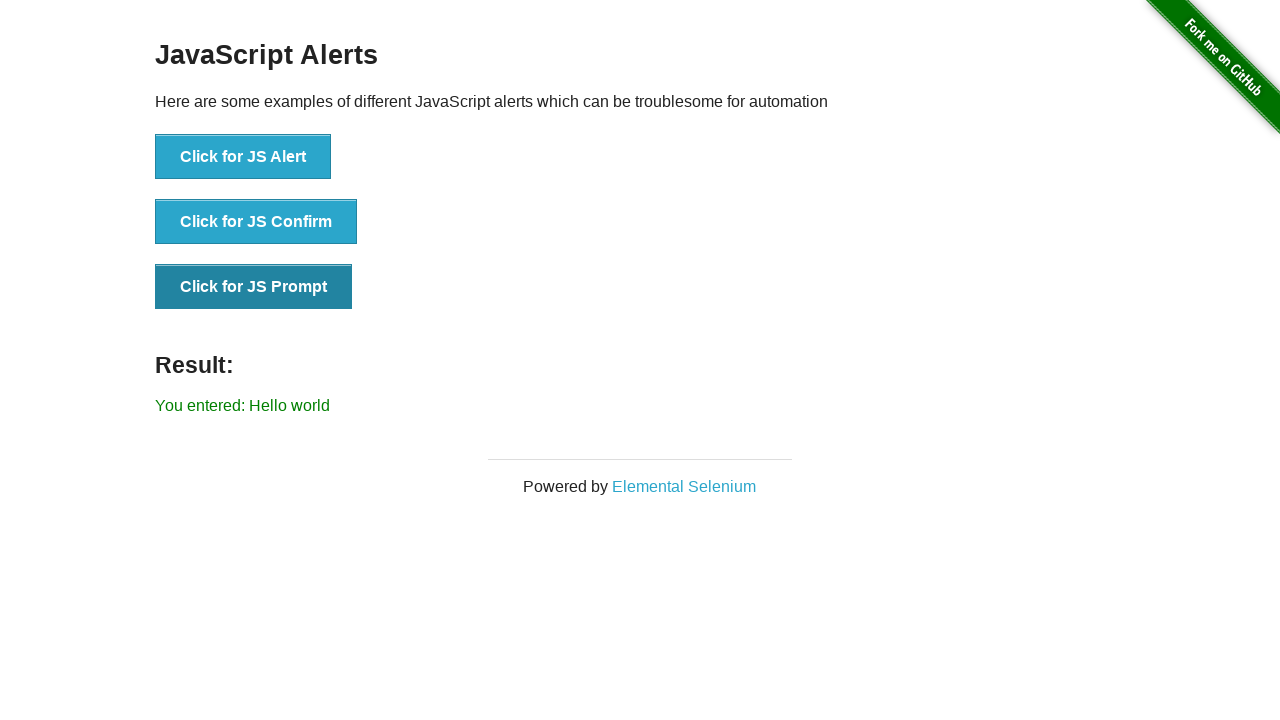